Tests the dynamic controls page by clicking the Remove button, verifying the "It's gone!" message appears, then clicking Add button and verifying "It's back" message appears.

Starting URL: https://the-internet.herokuapp.com/dynamic_controls

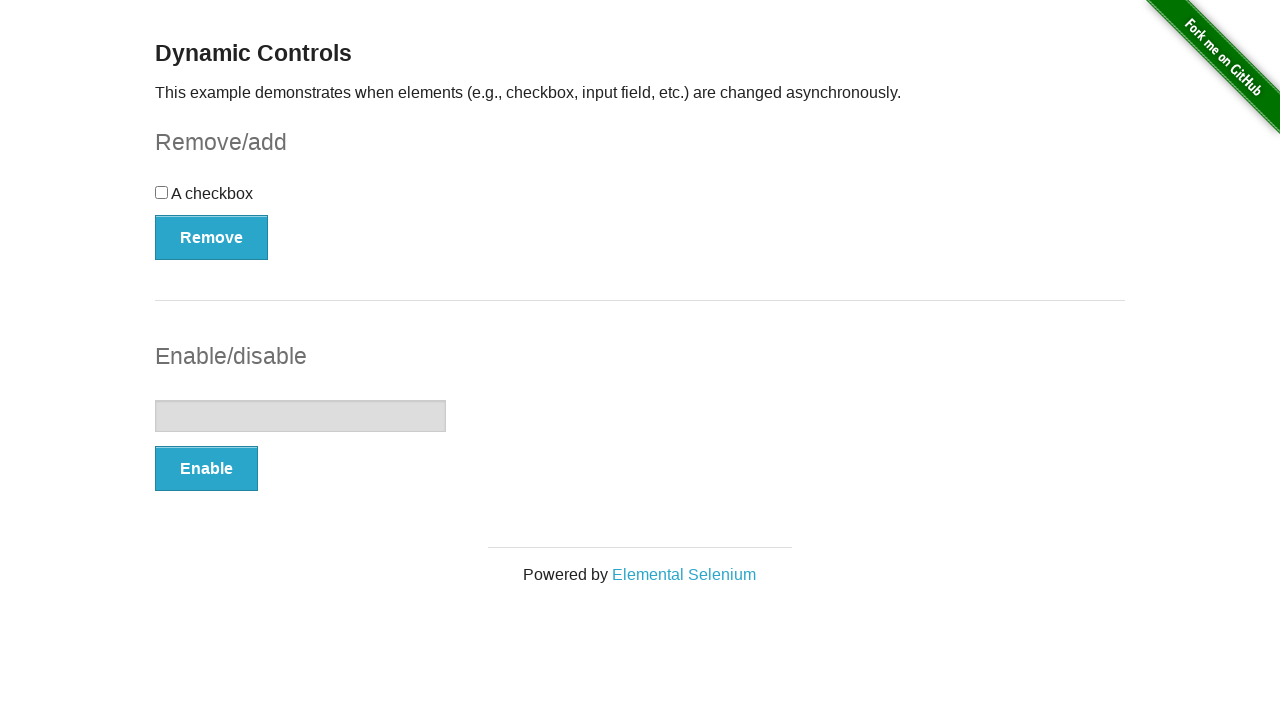

Clicked the Remove button at (212, 237) on button[onclick='swapCheckbox()']
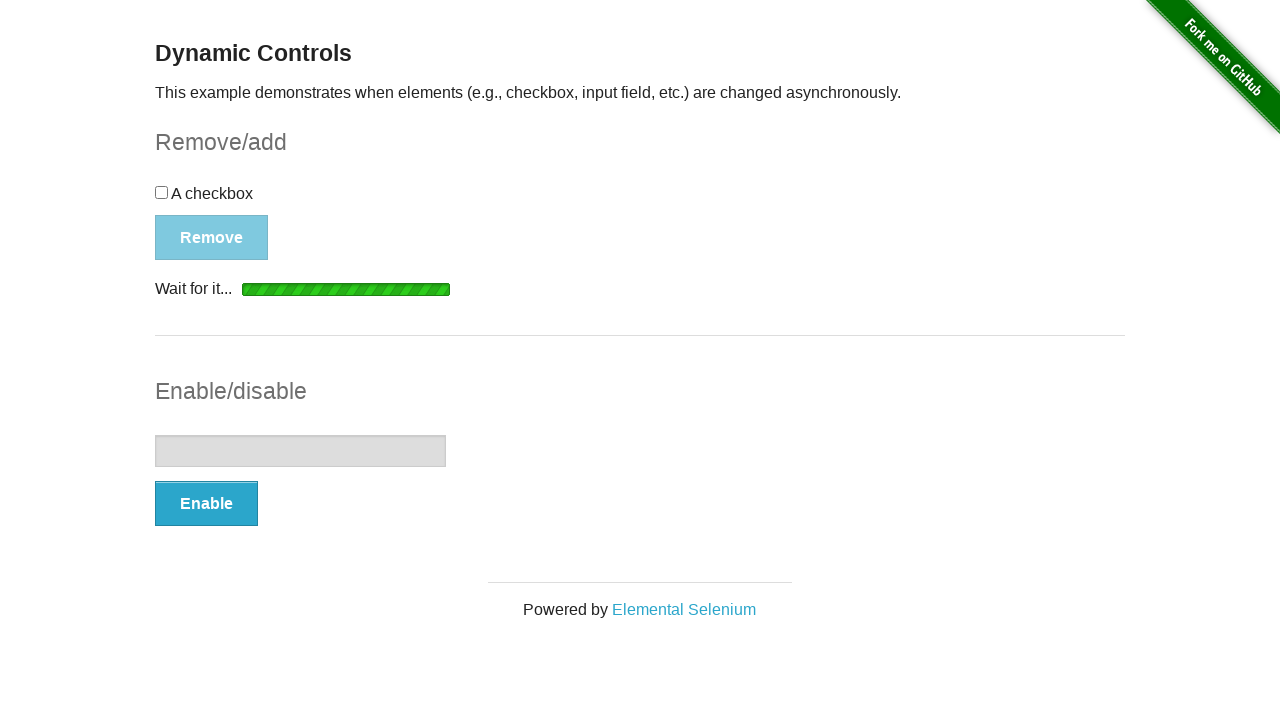

Waited for message element to appear
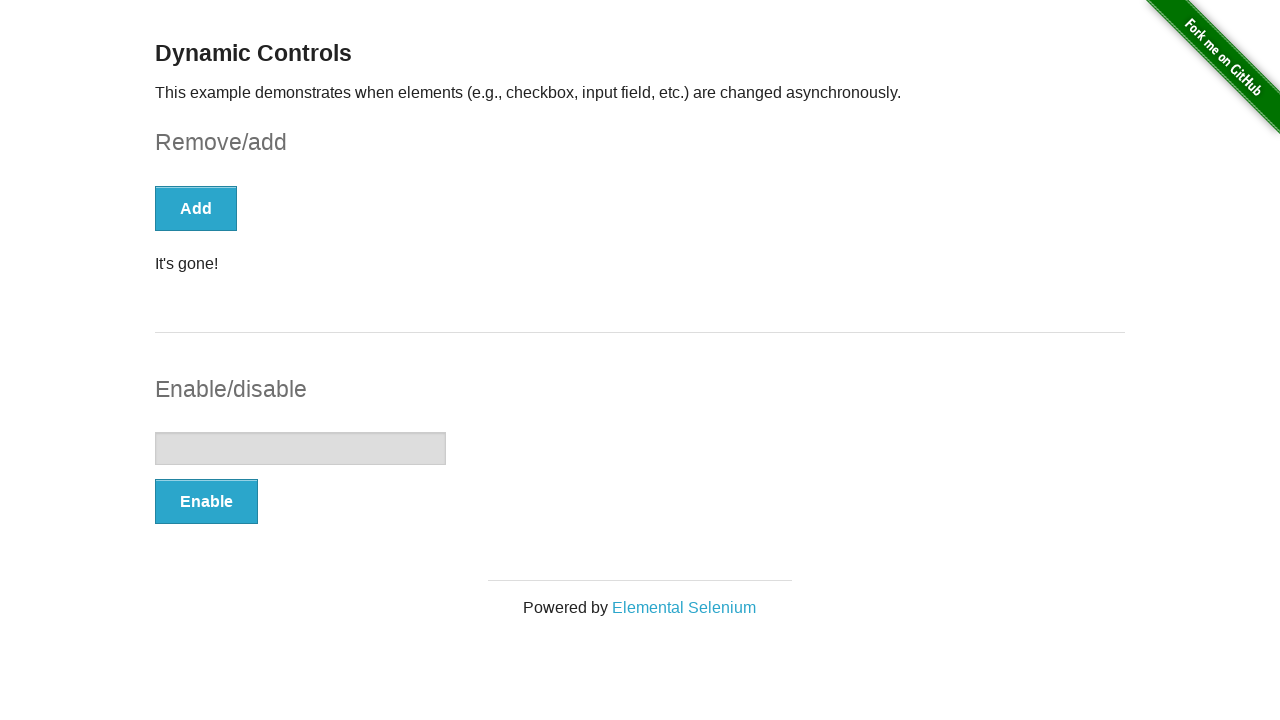

Verified "It's gone!" message is visible
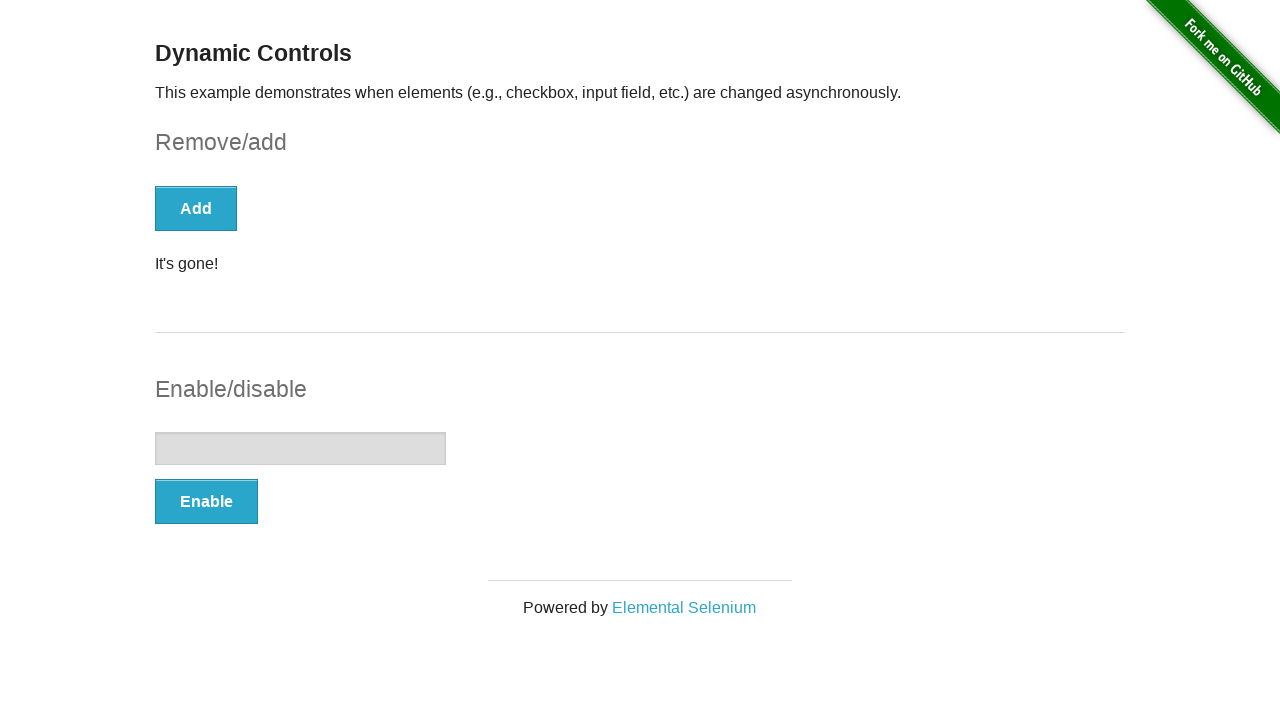

Clicked the Add button at (196, 208) on button[onclick='swapCheckbox()']
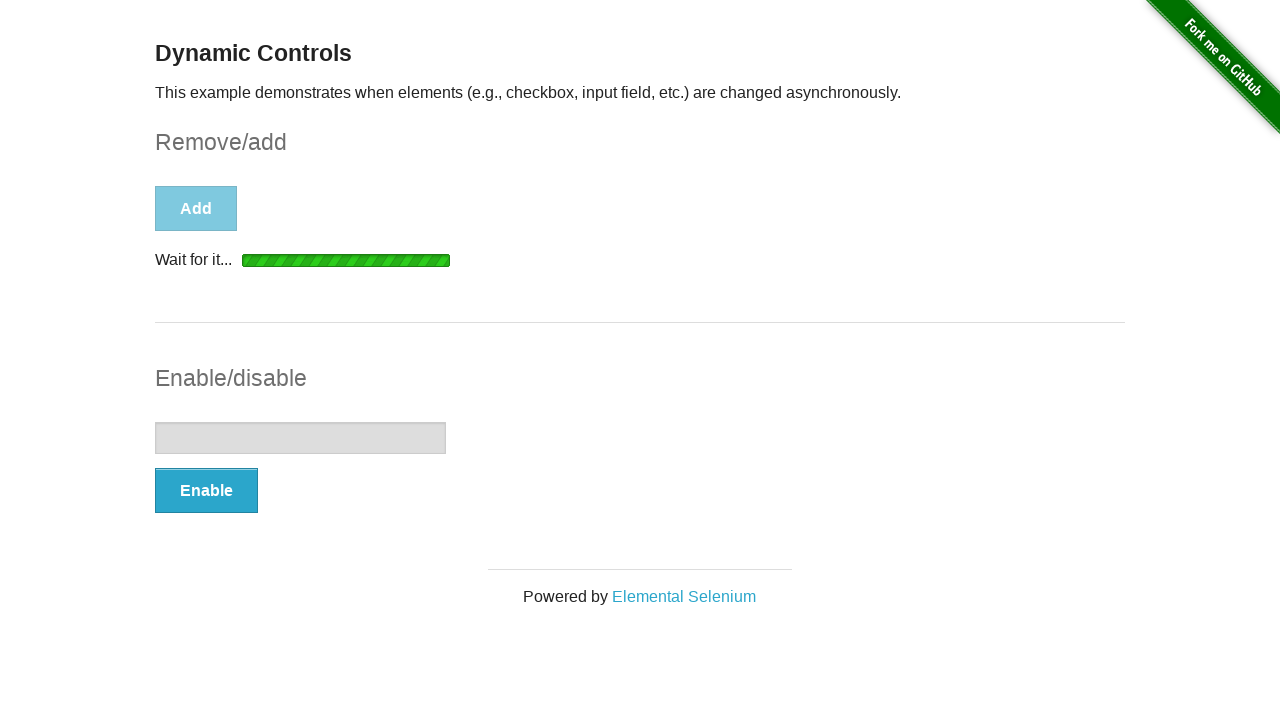

Waited for message element to appear again
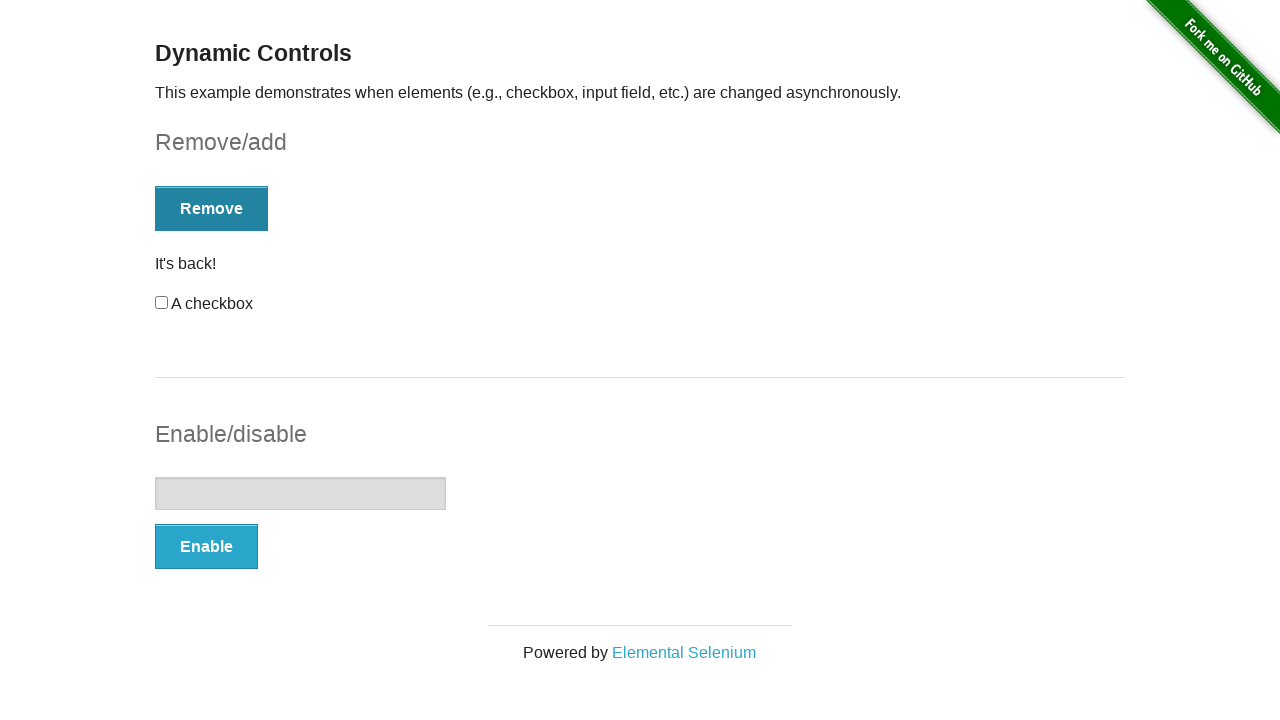

Verified "It's back!" message is visible
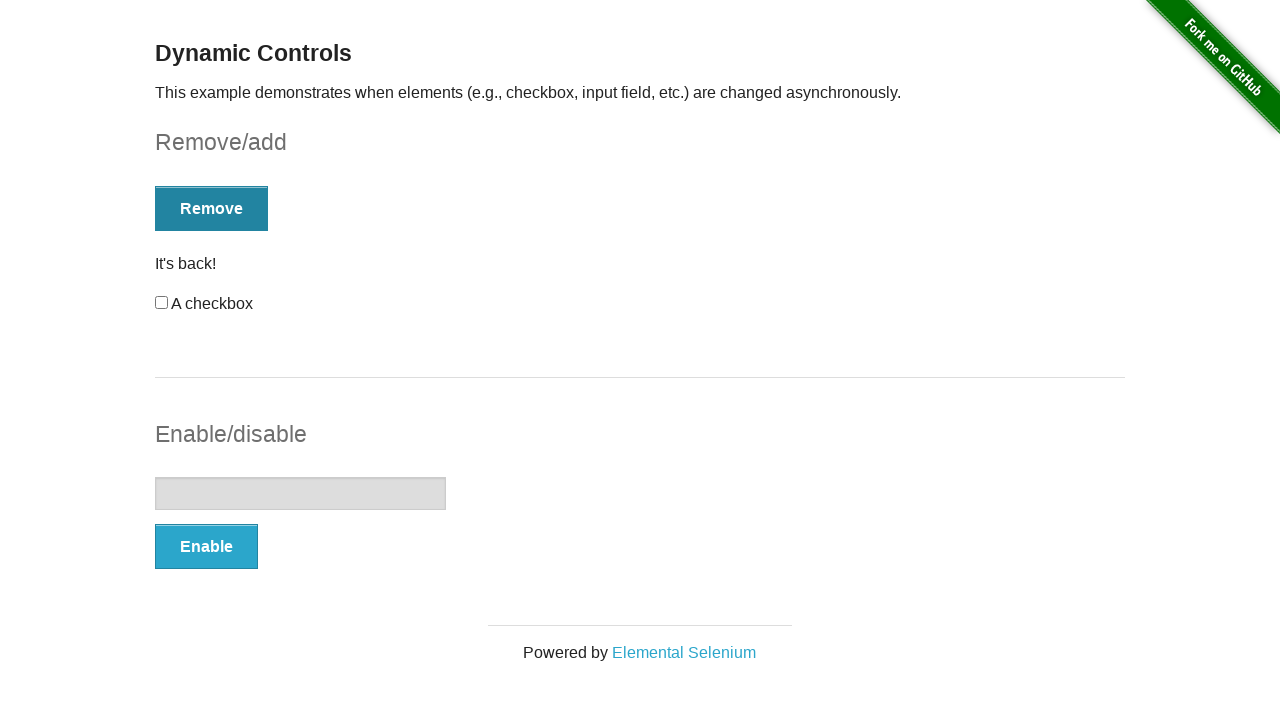

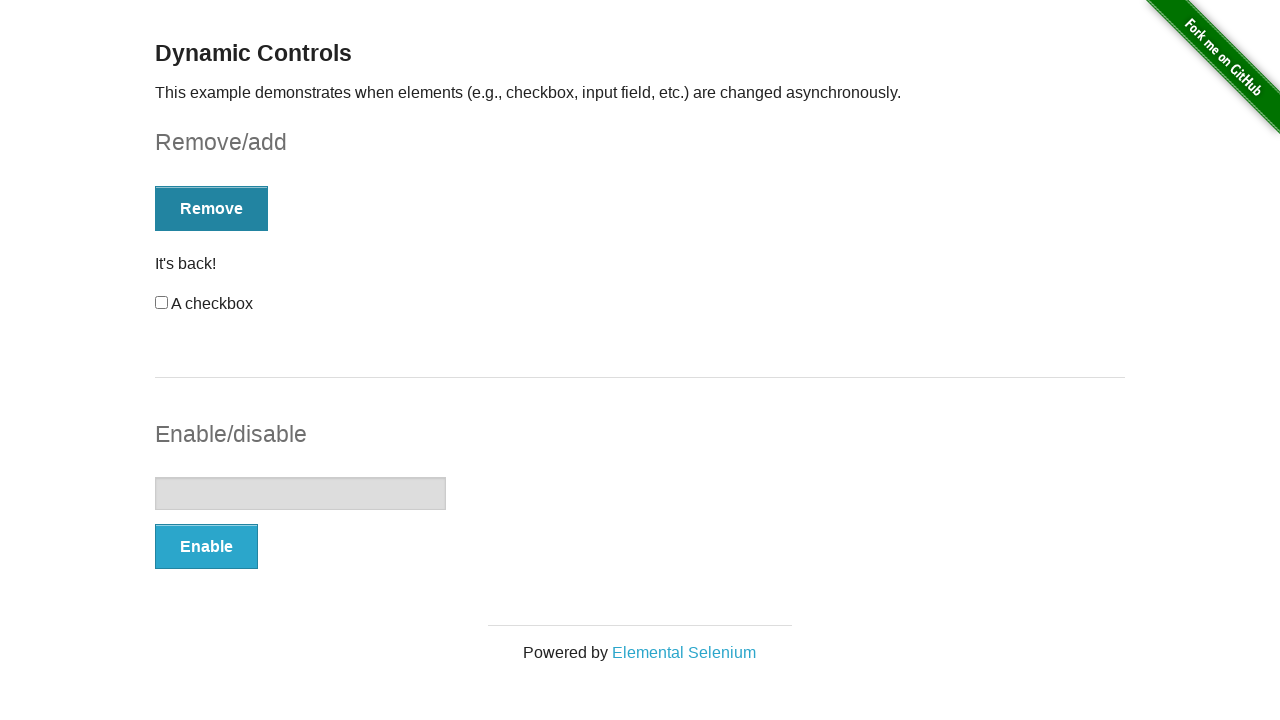